Tests adding a new product by filling in the product name, price, selecting a condition from a dropdown, and clicking the add button

Starting URL: https://skrylexx.github.io/Products_CRUDS/

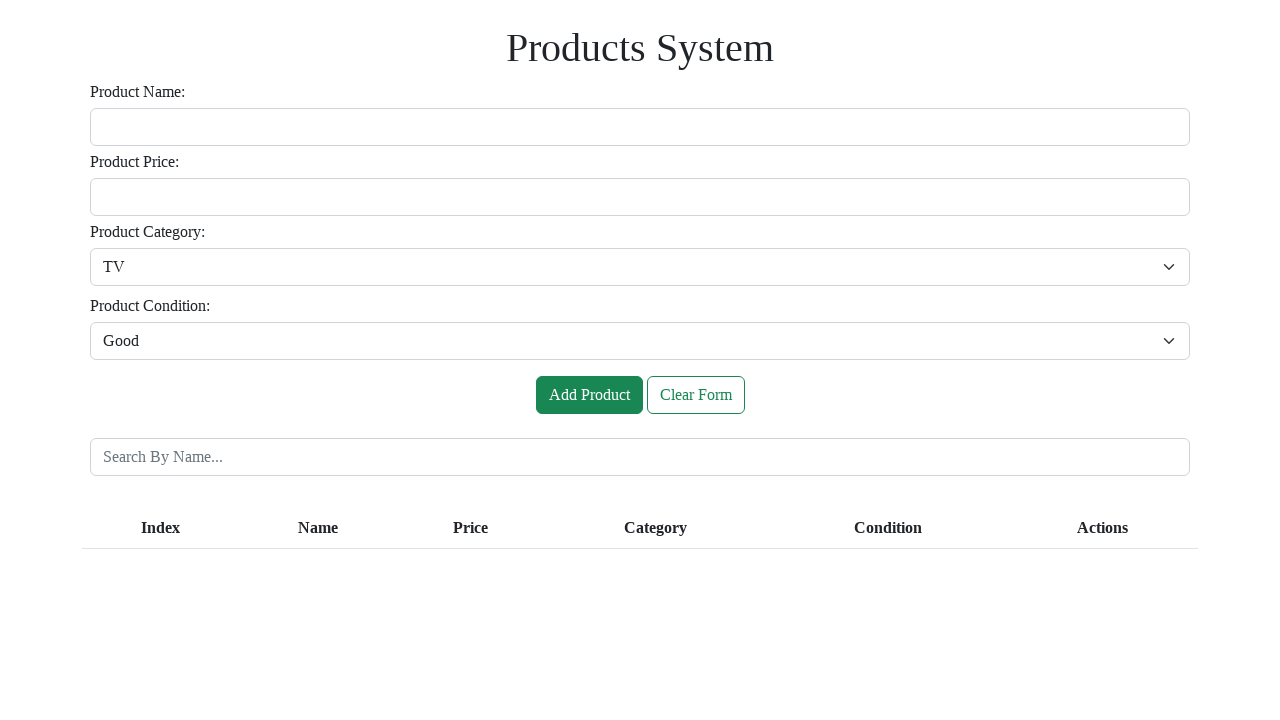

Clicked on the product name input field at (640, 127) on #inputName
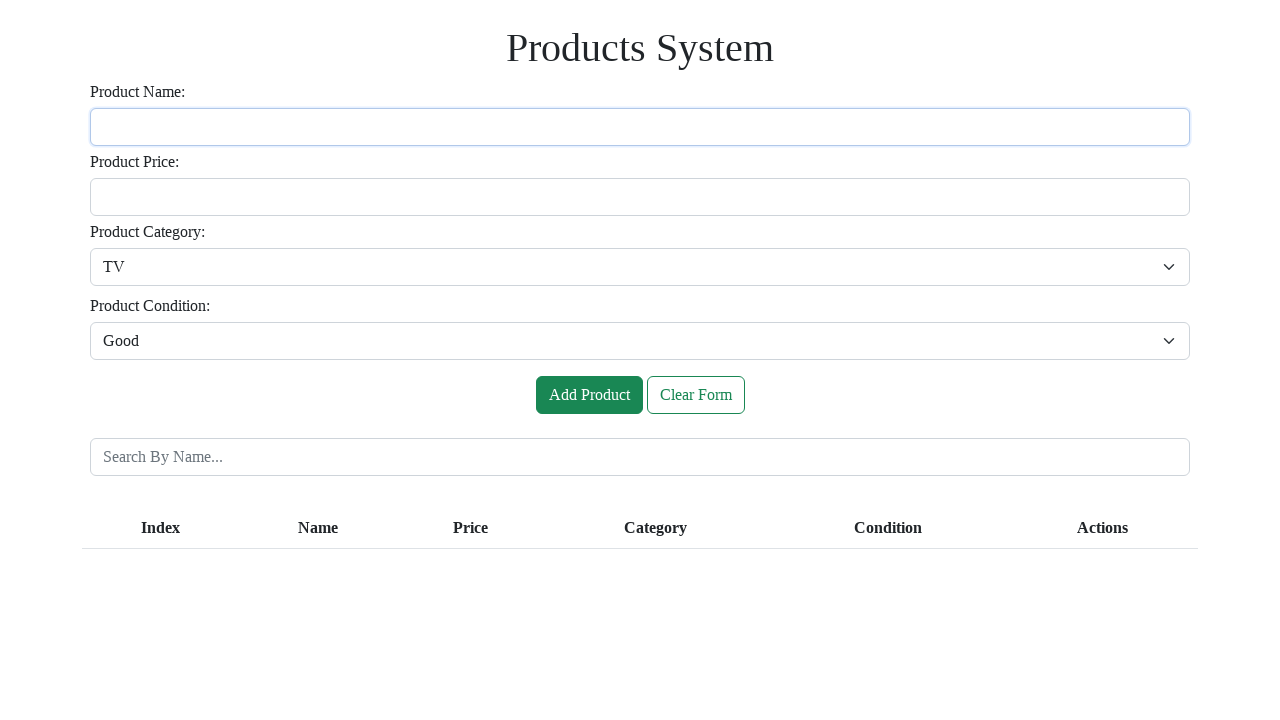

Filled product name with 'Aaa' on #inputName
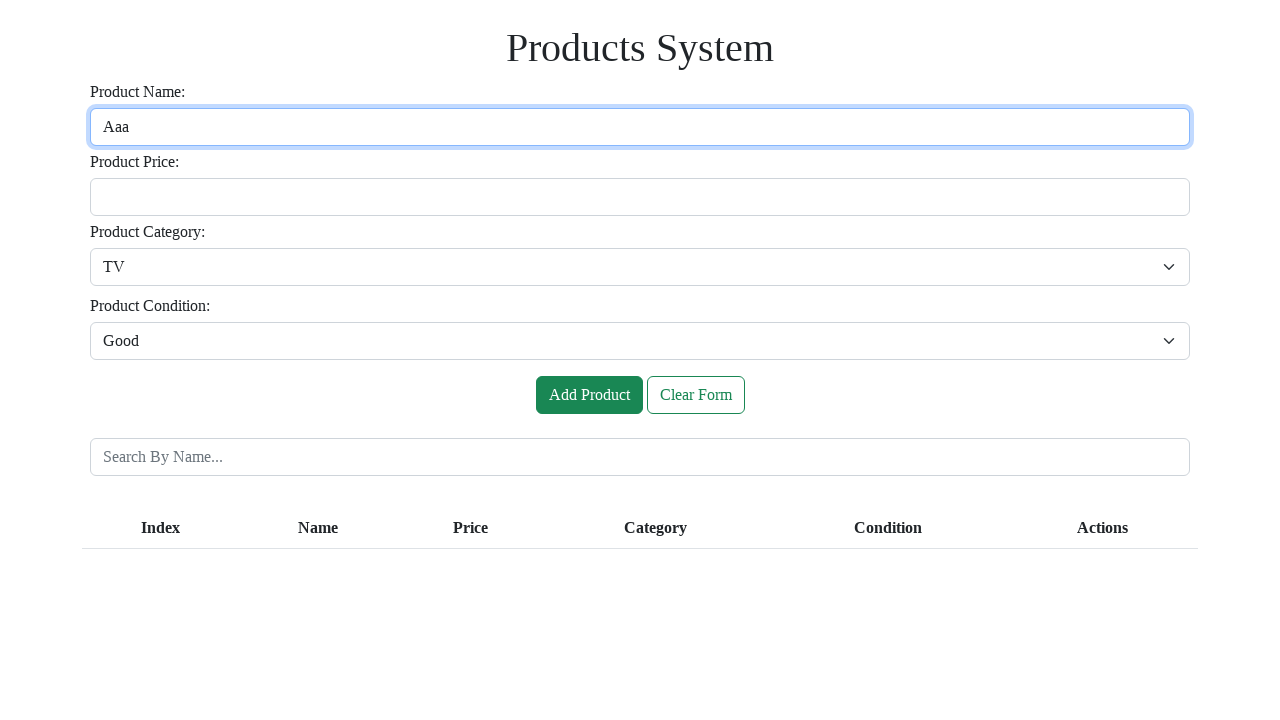

Clicked on the price input field at (640, 197) on #inputPrice
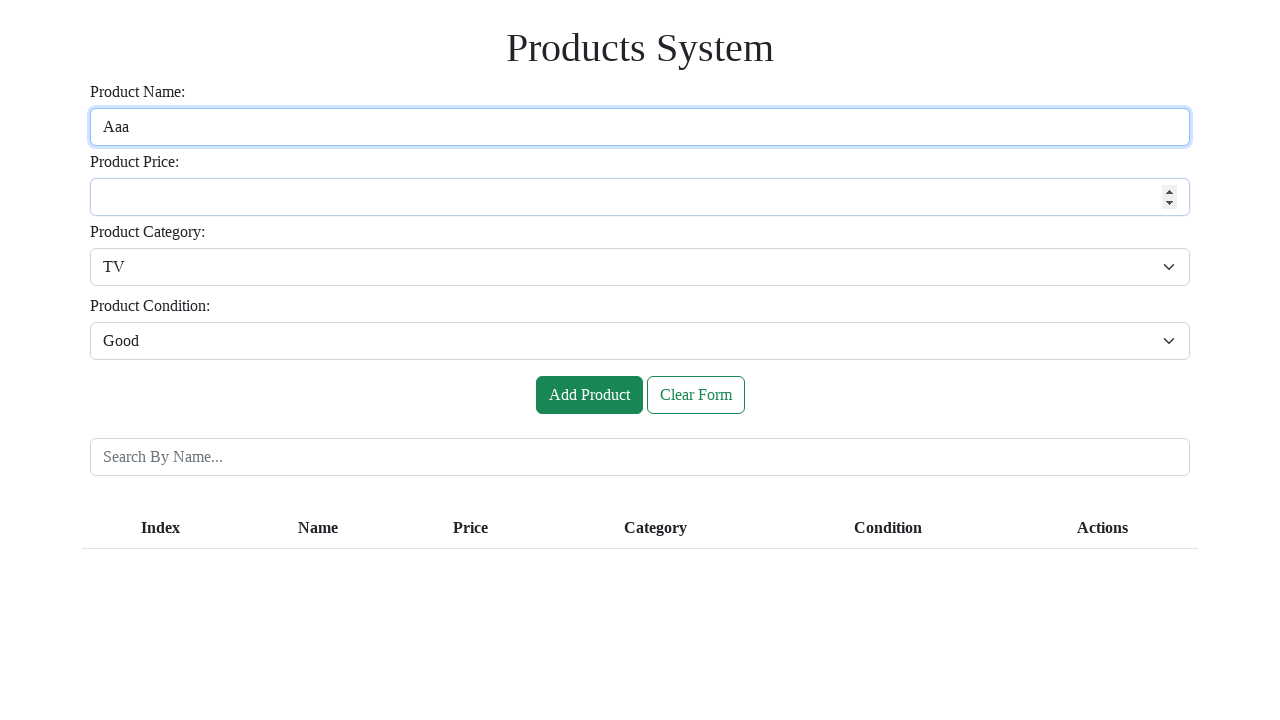

Filled product price with '7500' on #inputPrice
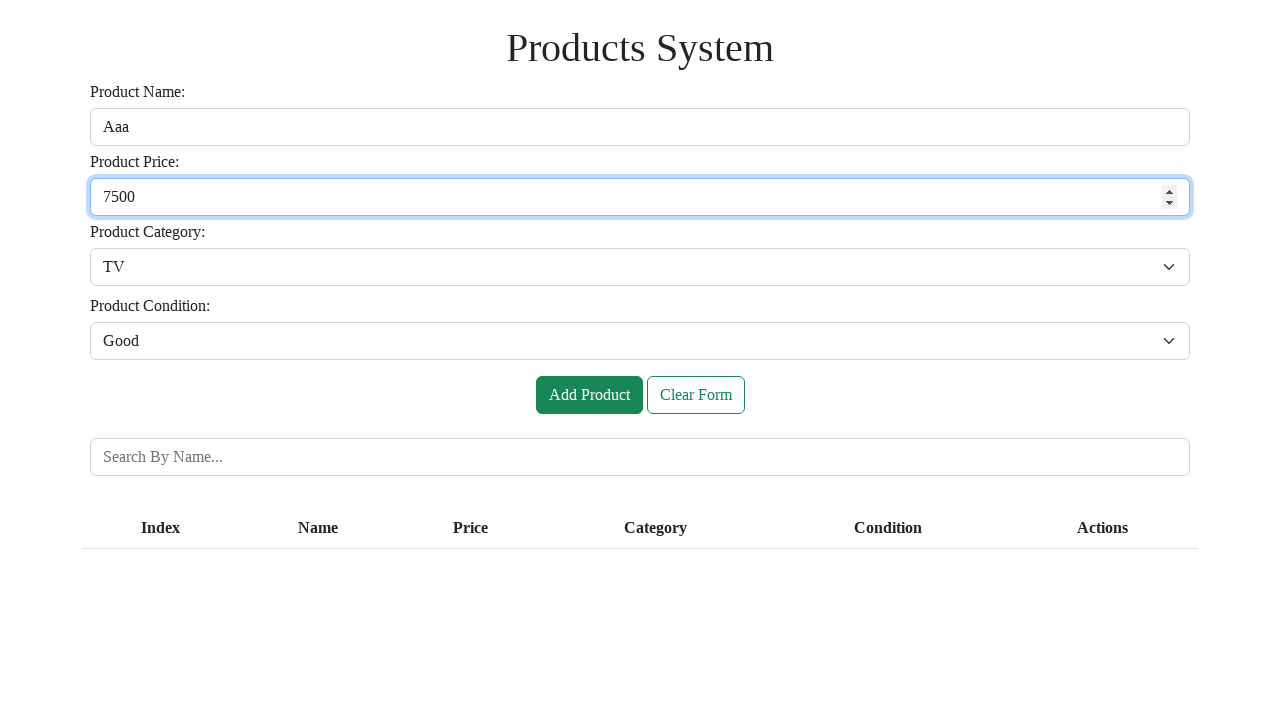

Clicked on the condition dropdown at (640, 341) on #inputCondition
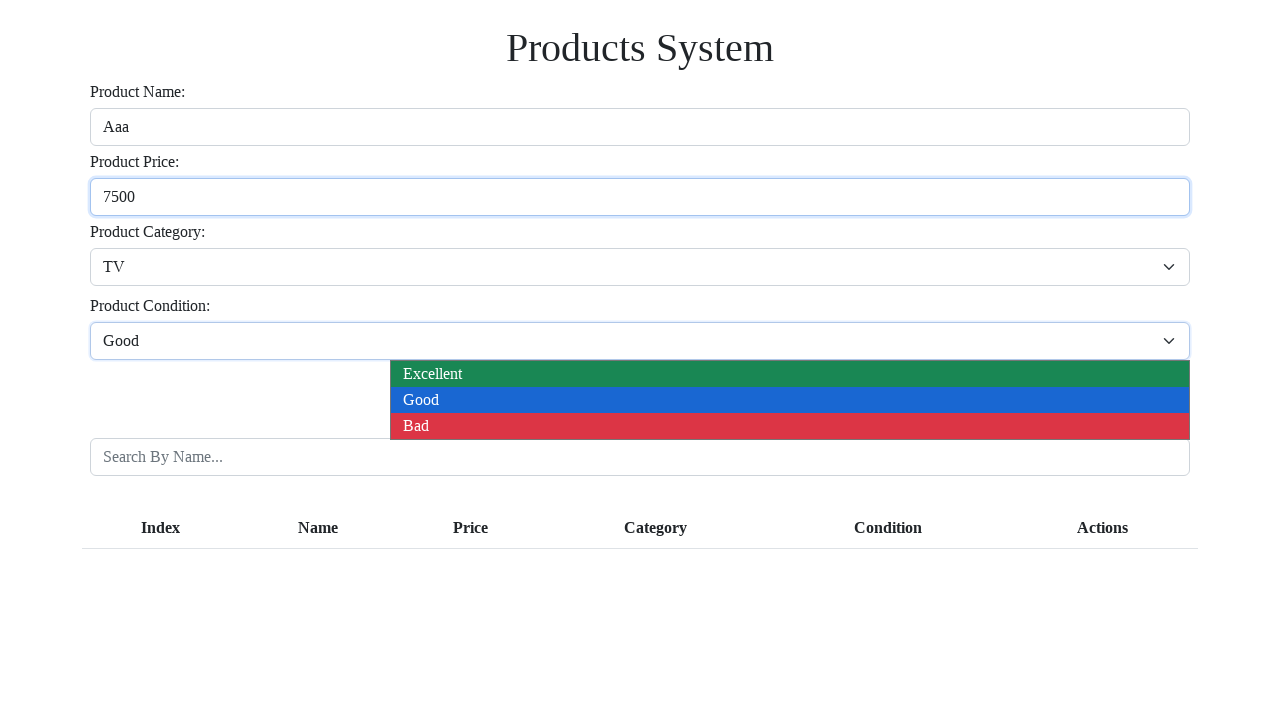

Selected 'Excellent' from the condition dropdown on #inputCondition
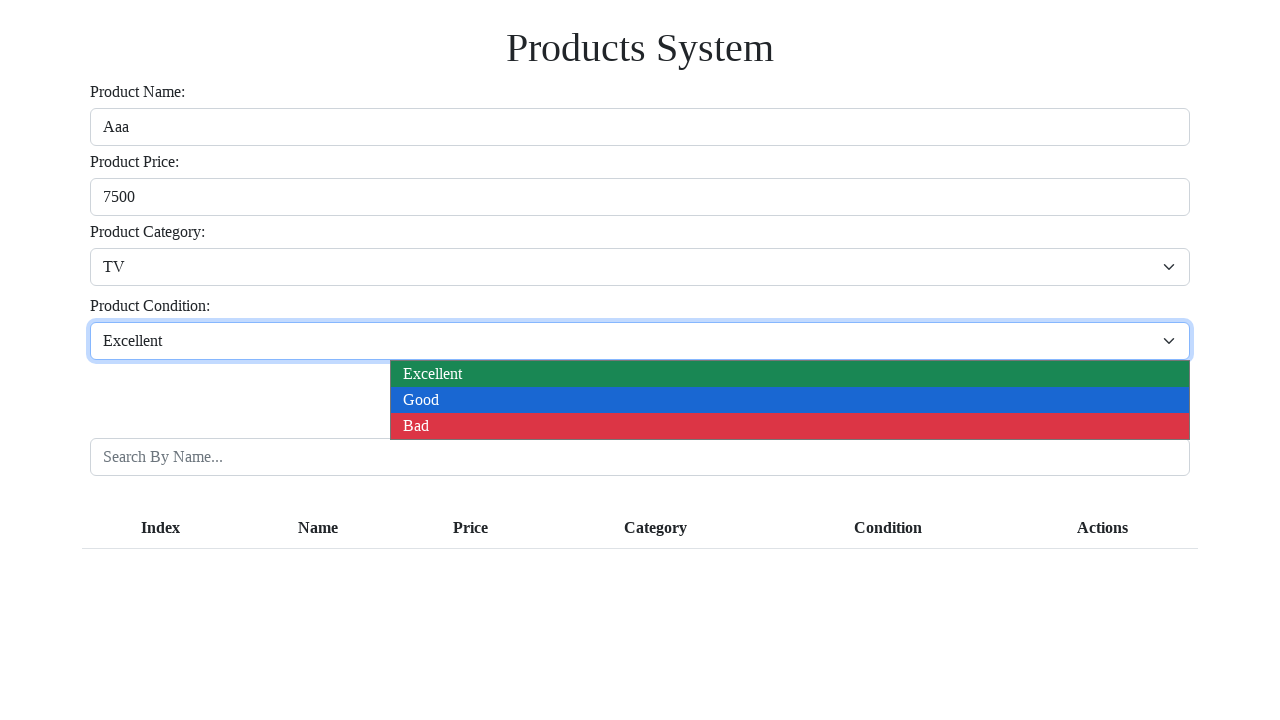

Clicked the Add button to submit the product at (589, 395) on #btnAdd
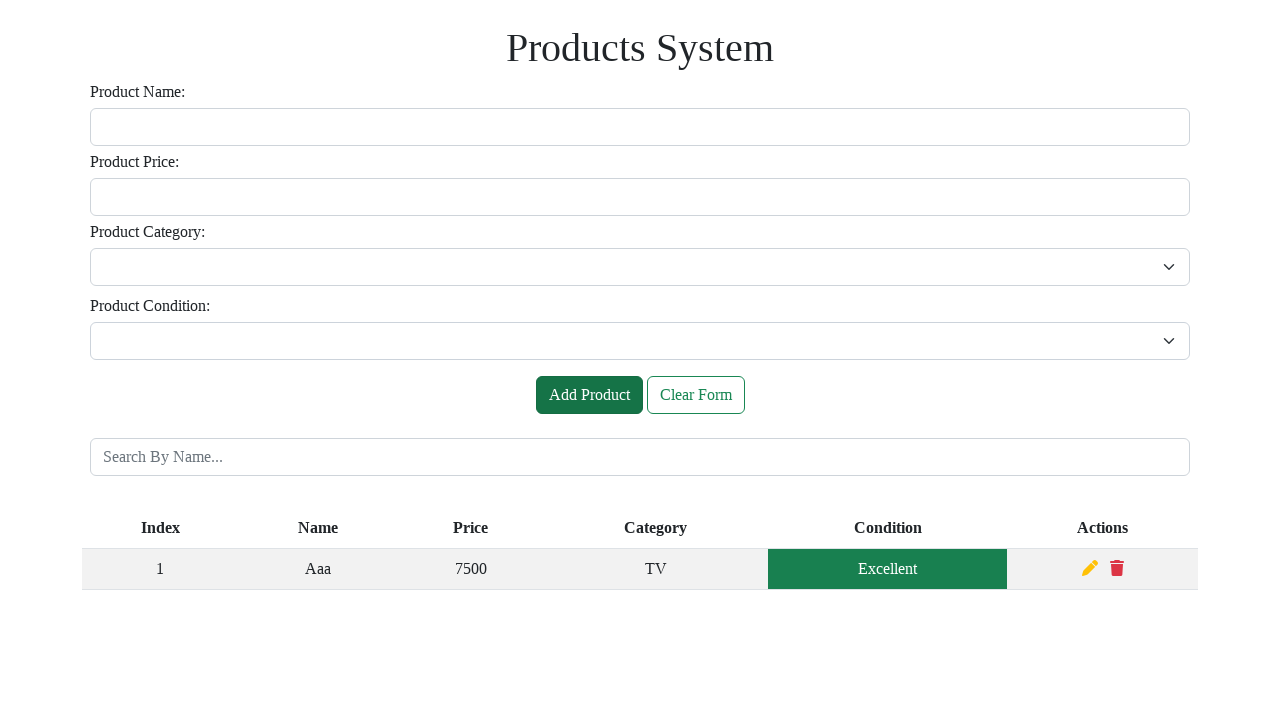

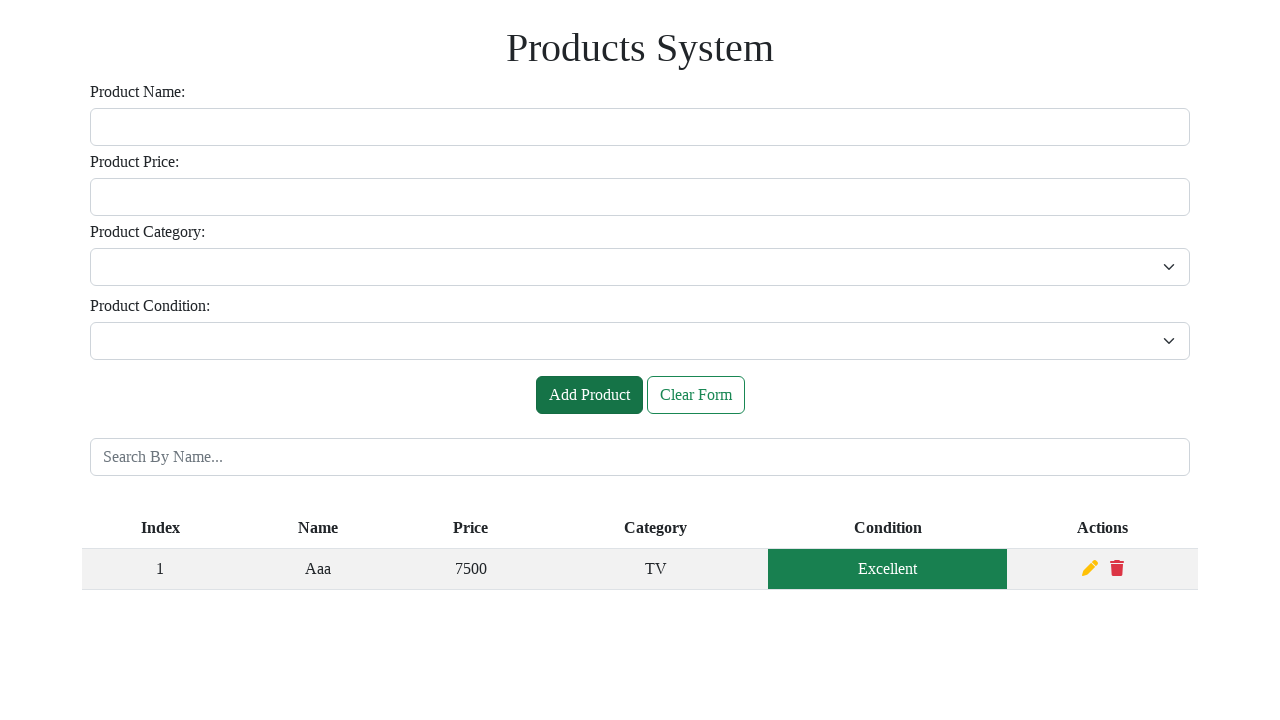